Tests Angular custom dropdown by selecting "Football" and "Golf" options and verifying the selections.

Starting URL: https://bit.ly/2UV2vYi

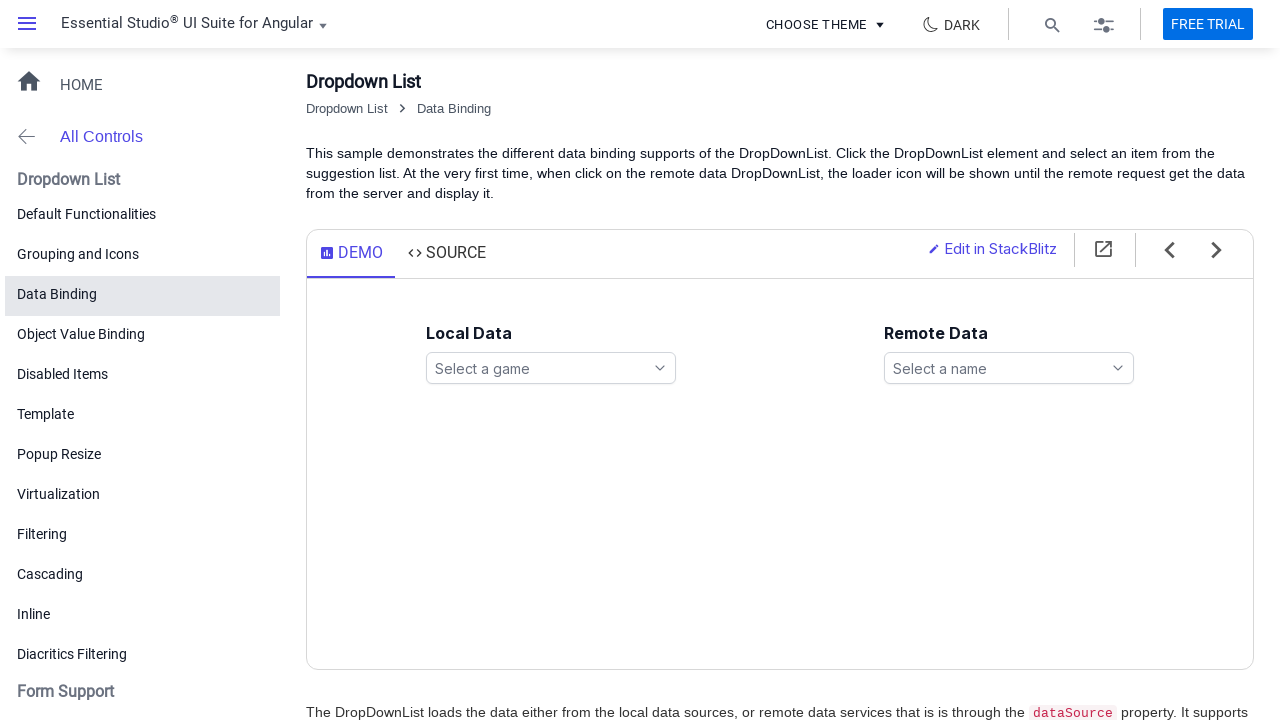

Clicked on games dropdown to open options at (551, 368) on ejs-dropdownlist#games
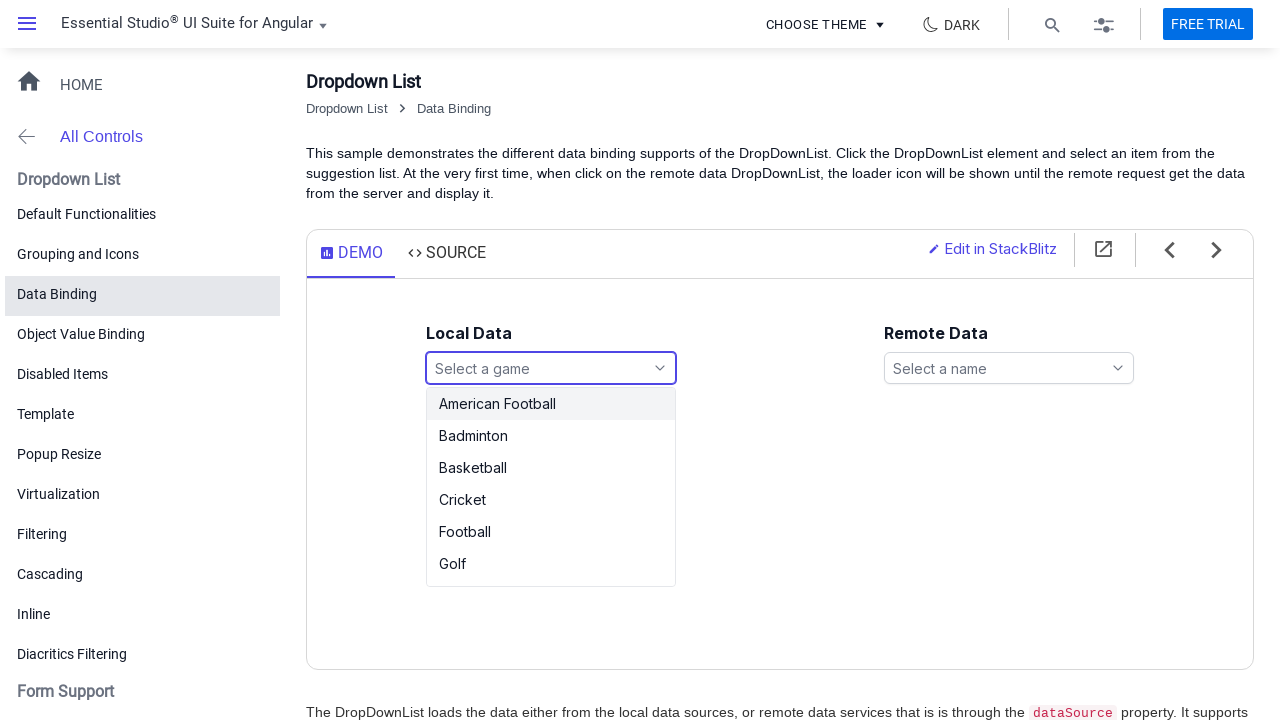

Games dropdown options loaded
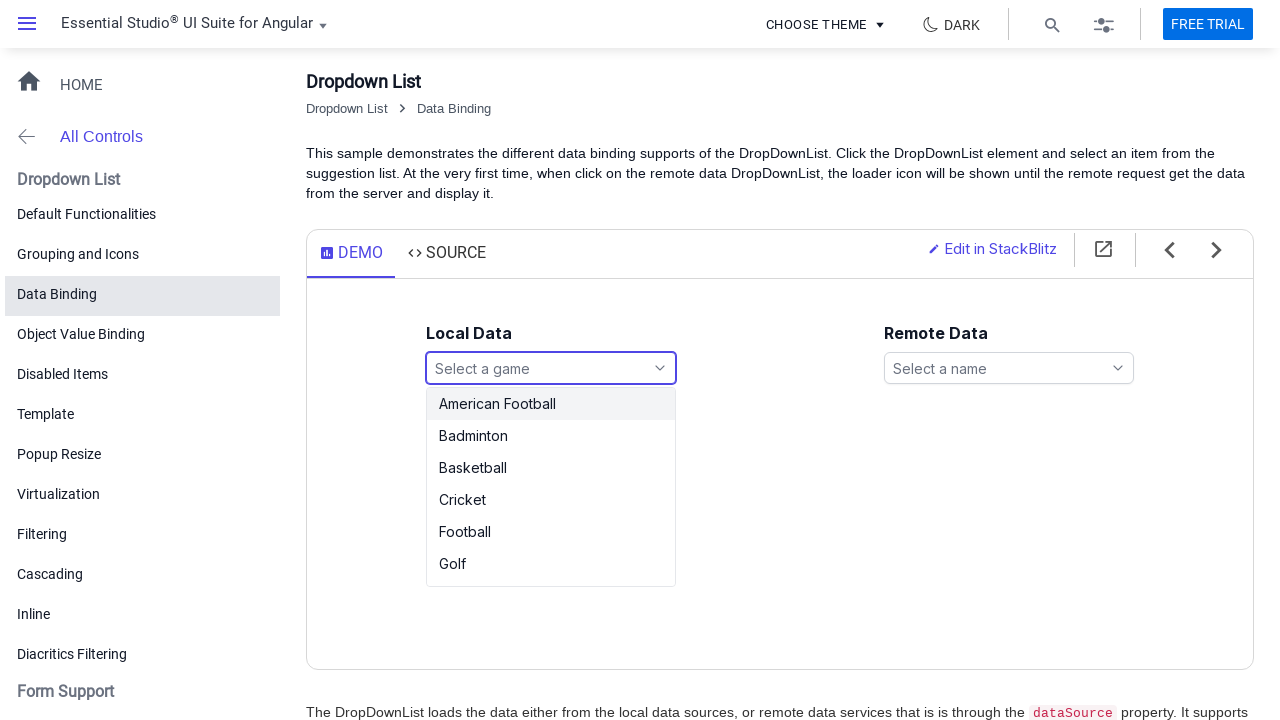

Selected 'Football' from games dropdown at (551, 404) on ul#games_options li:has-text('Football')
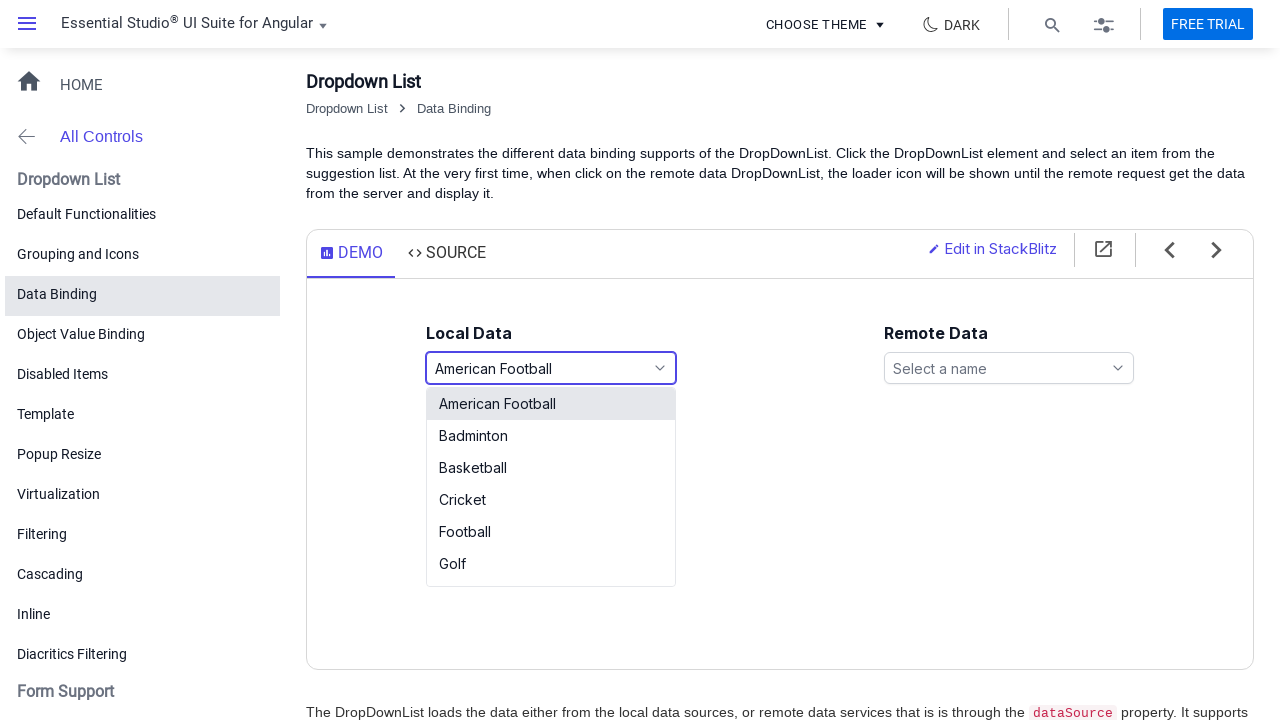

Waited 500ms after selecting Football
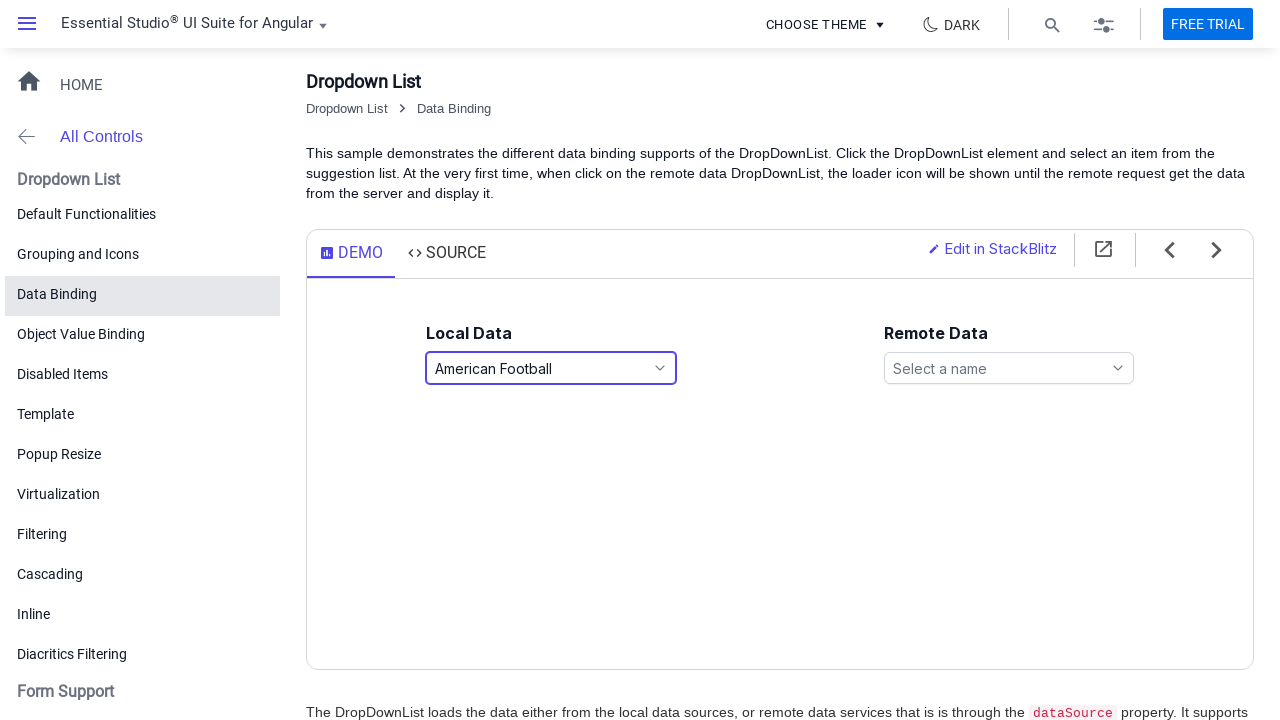

Clicked on games dropdown again to open options at (551, 368) on ejs-dropdownlist#games
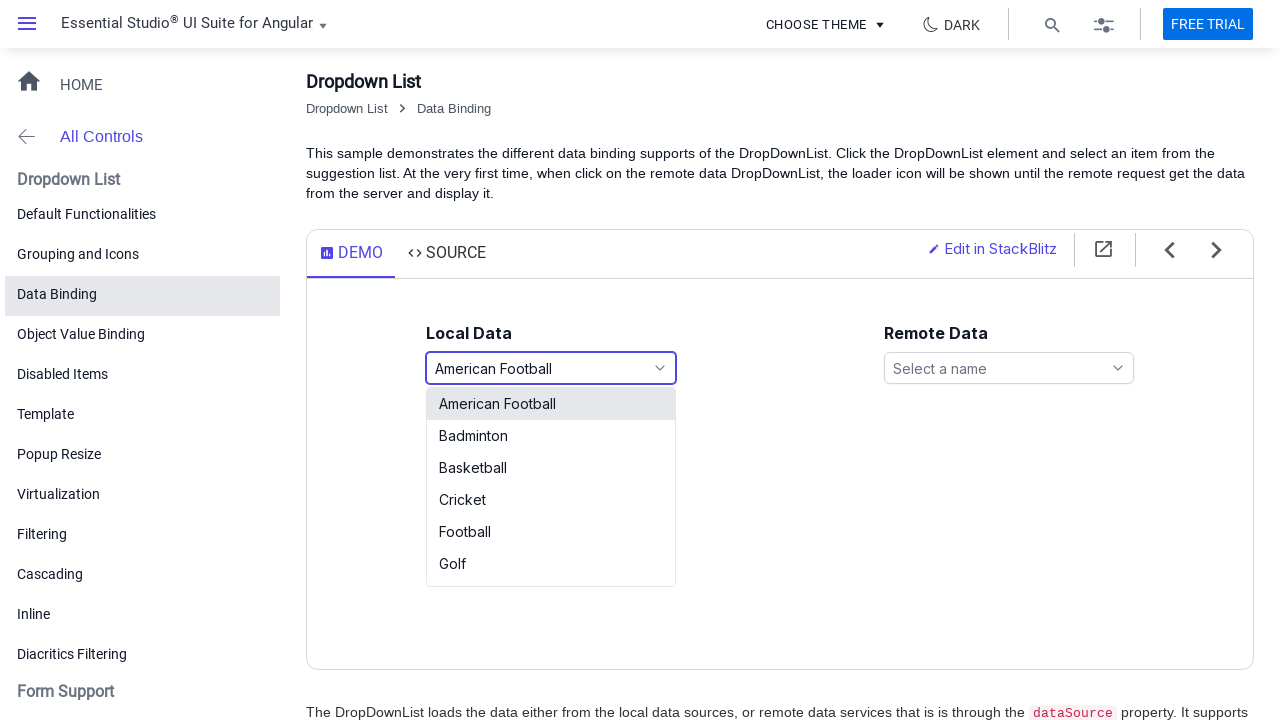

Games dropdown options loaded for second selection
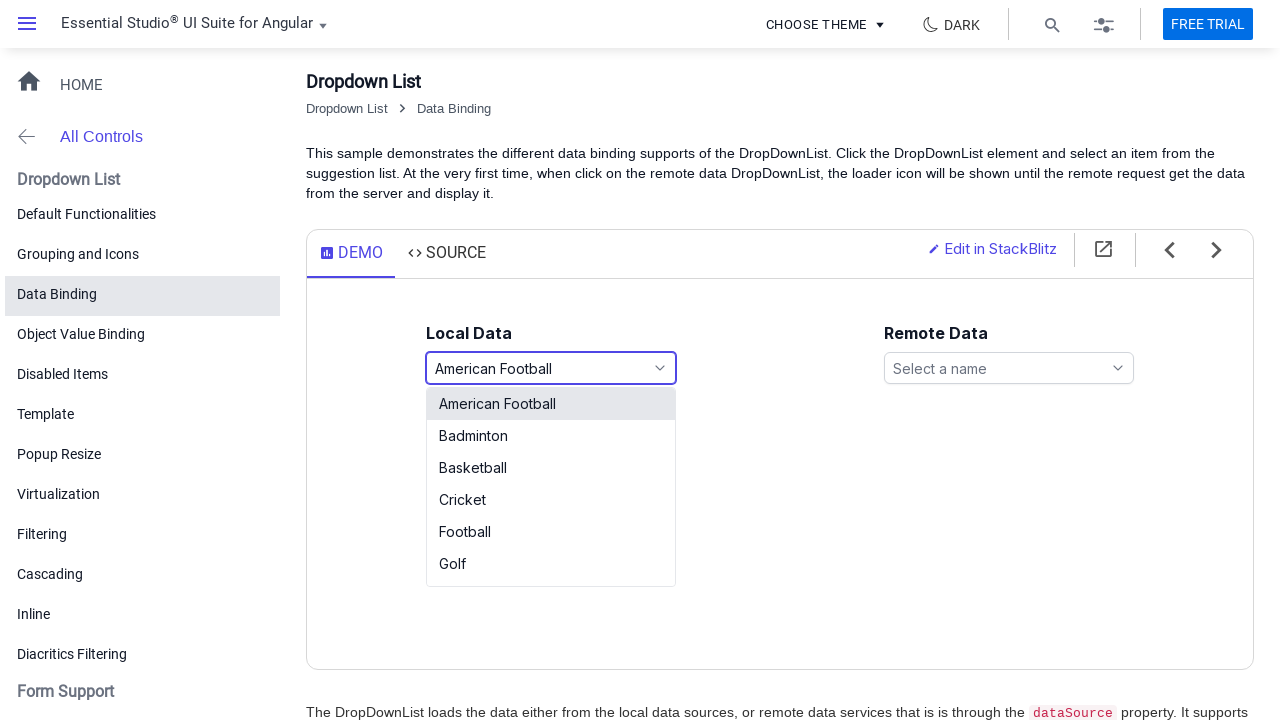

Selected 'Golf' from games dropdown at (551, 564) on ul#games_options li:has-text('Golf')
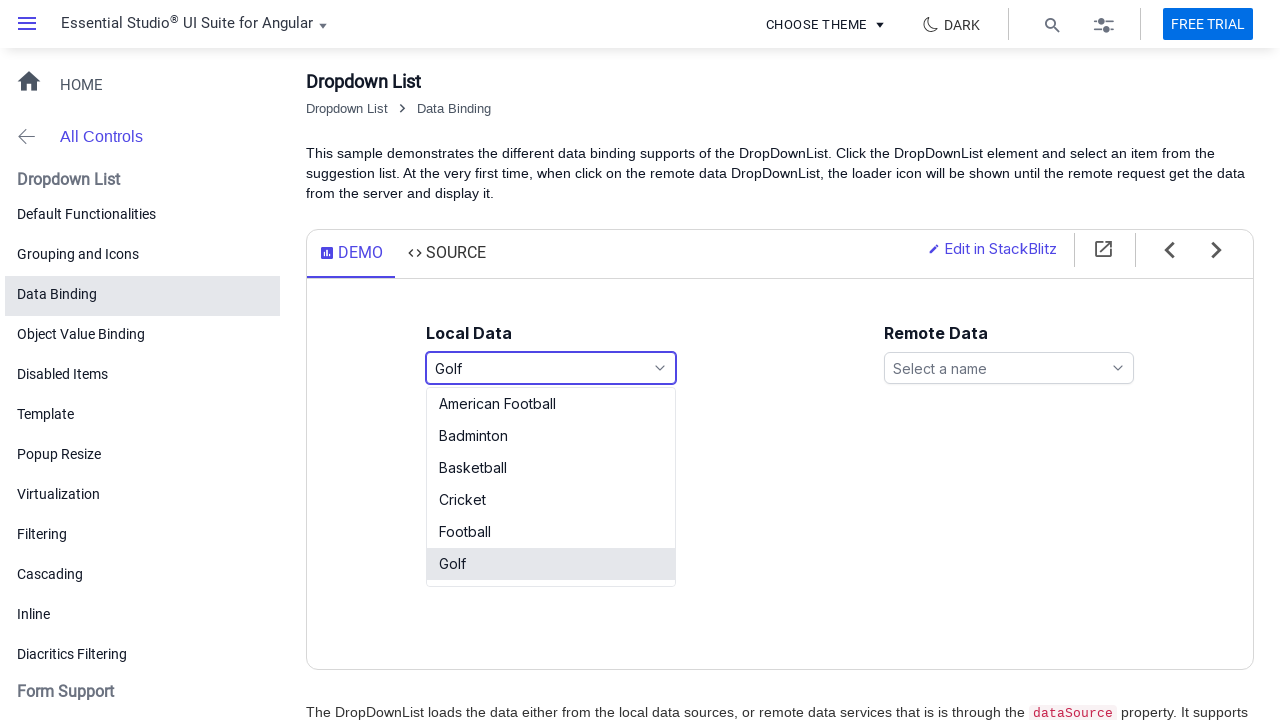

Waited 500ms after selecting Golf
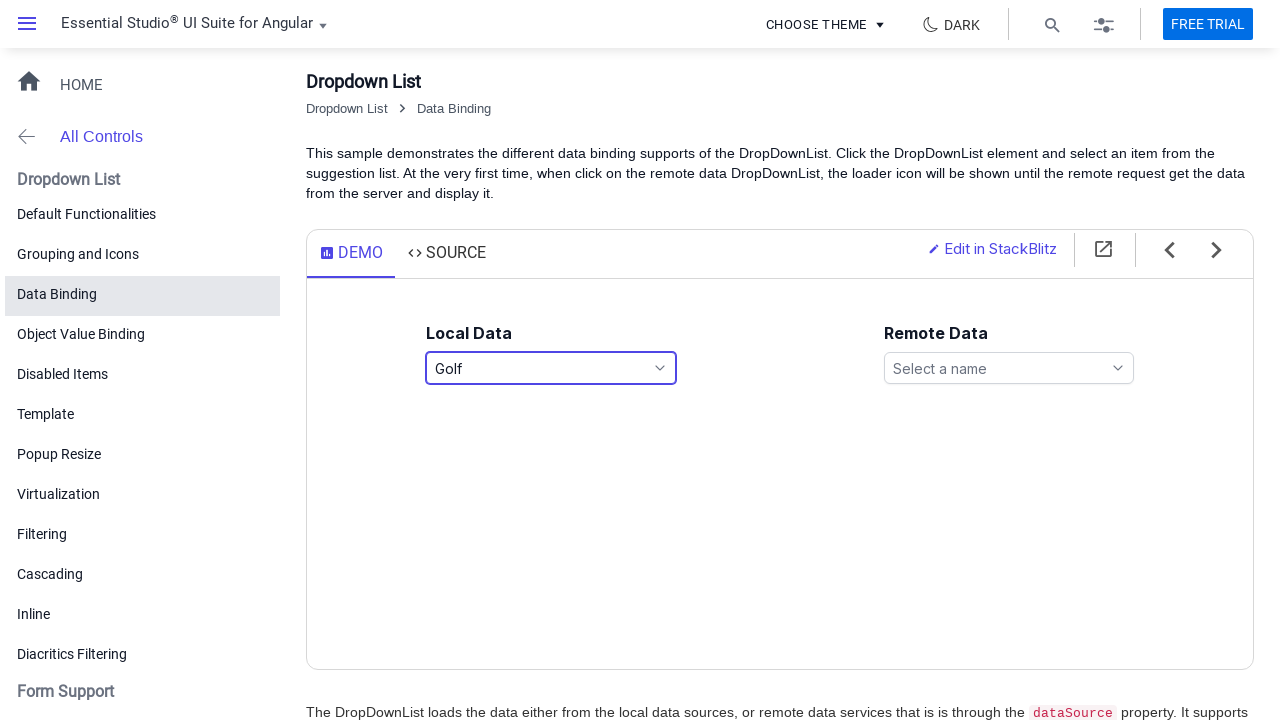

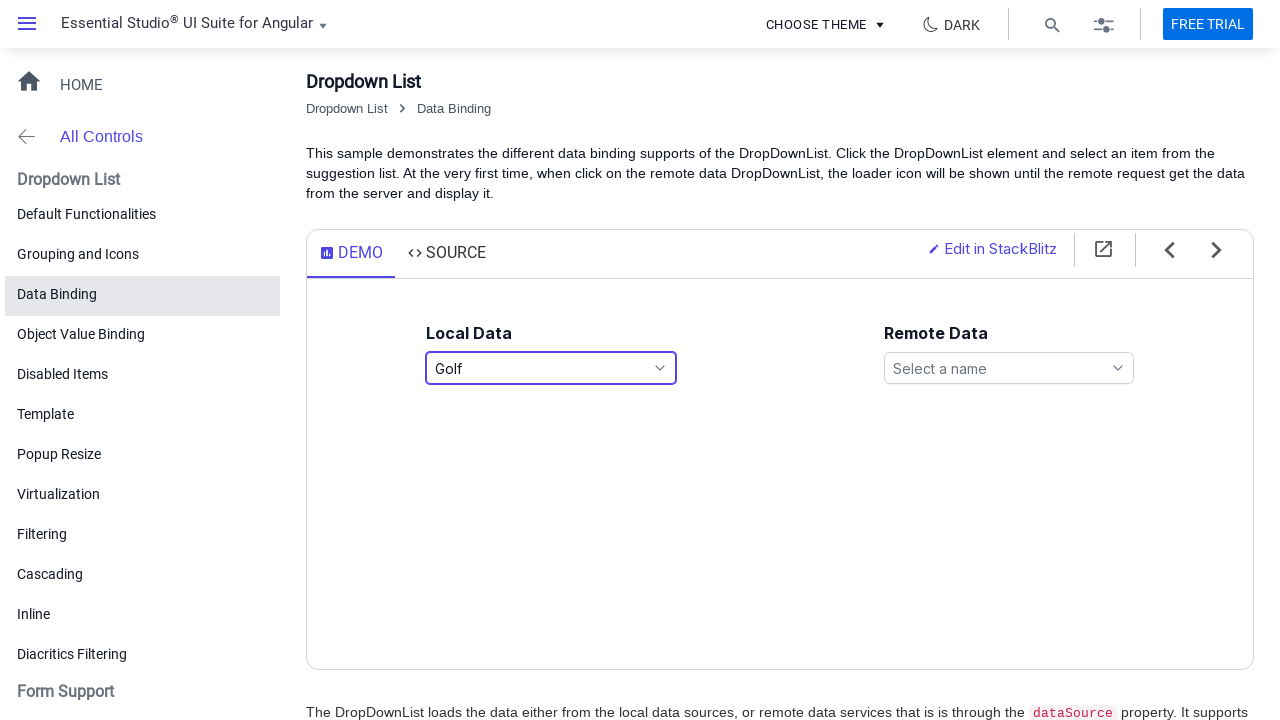